Tests the "disappearing button" functionality by navigating to multiple buttons page, clicking the "Don't Click" button, and verifying the result message

Starting URL: https://practice.cydeo.com/

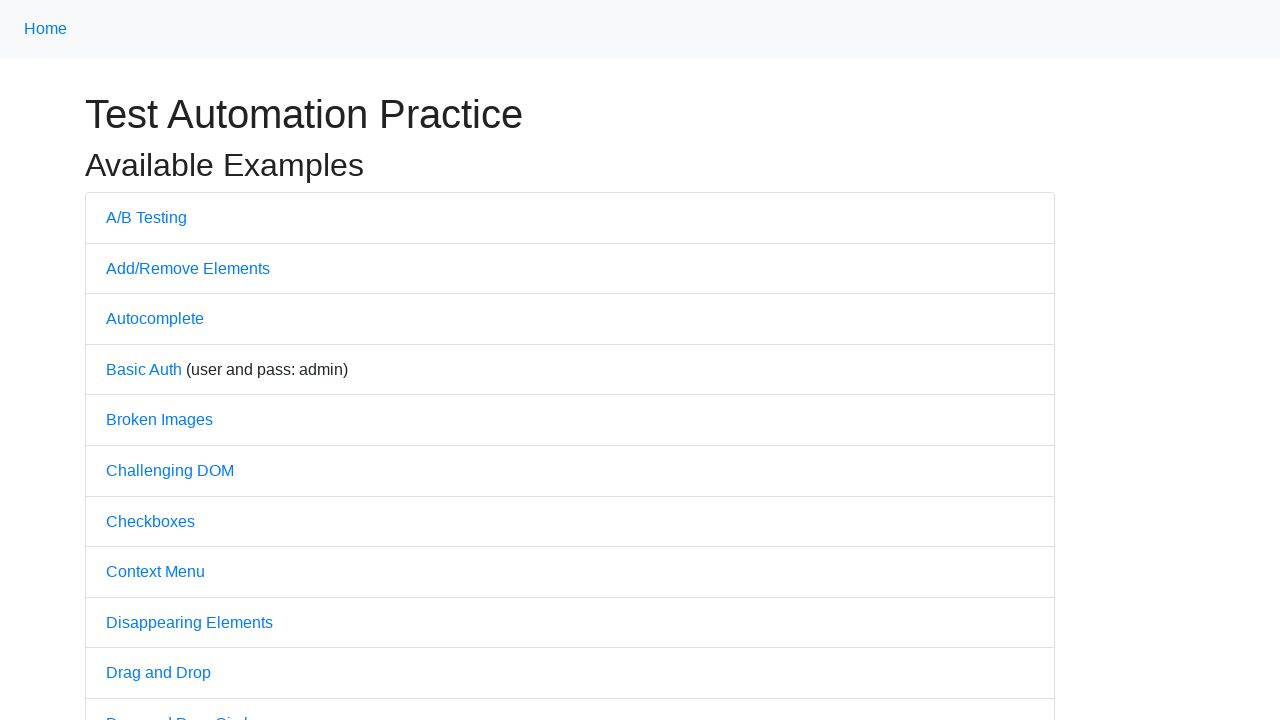

Clicked on Multiple Buttons link at (163, 360) on a[href='/multiple_buttons']
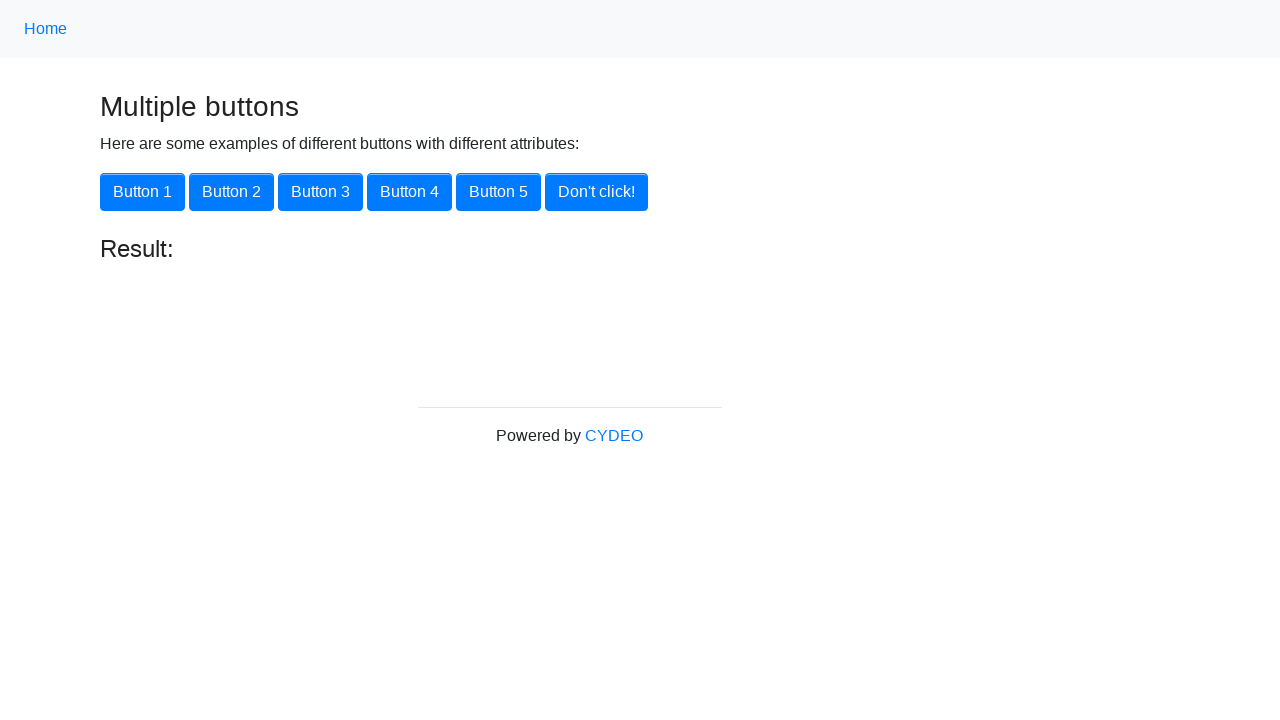

Clicked the disappearing button at (596, 192) on #disappearing_button
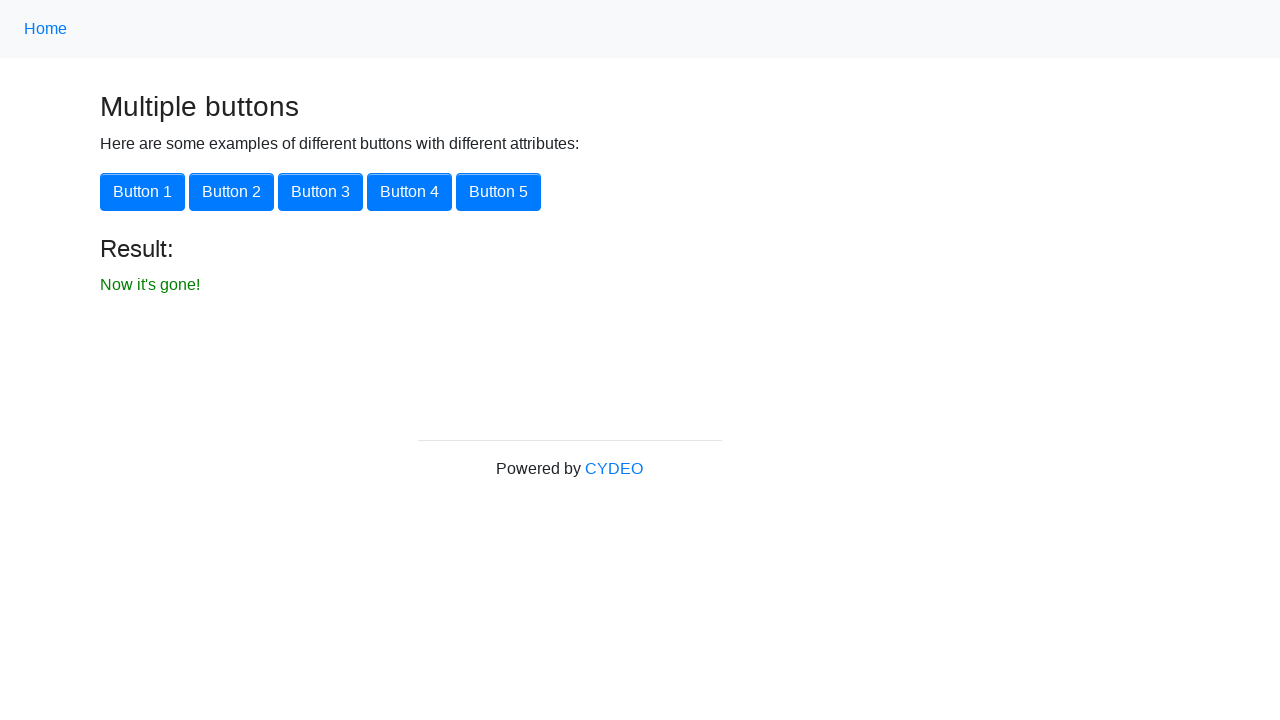

Result message appeared after clicking disappearing button
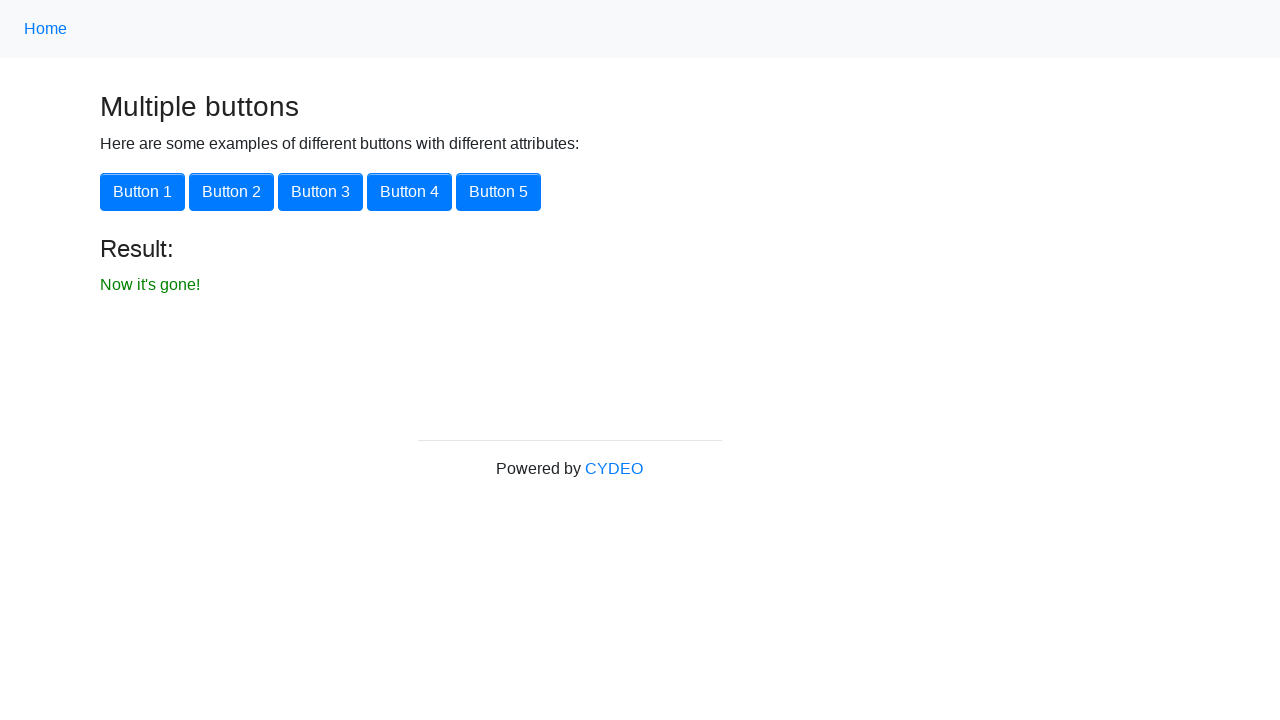

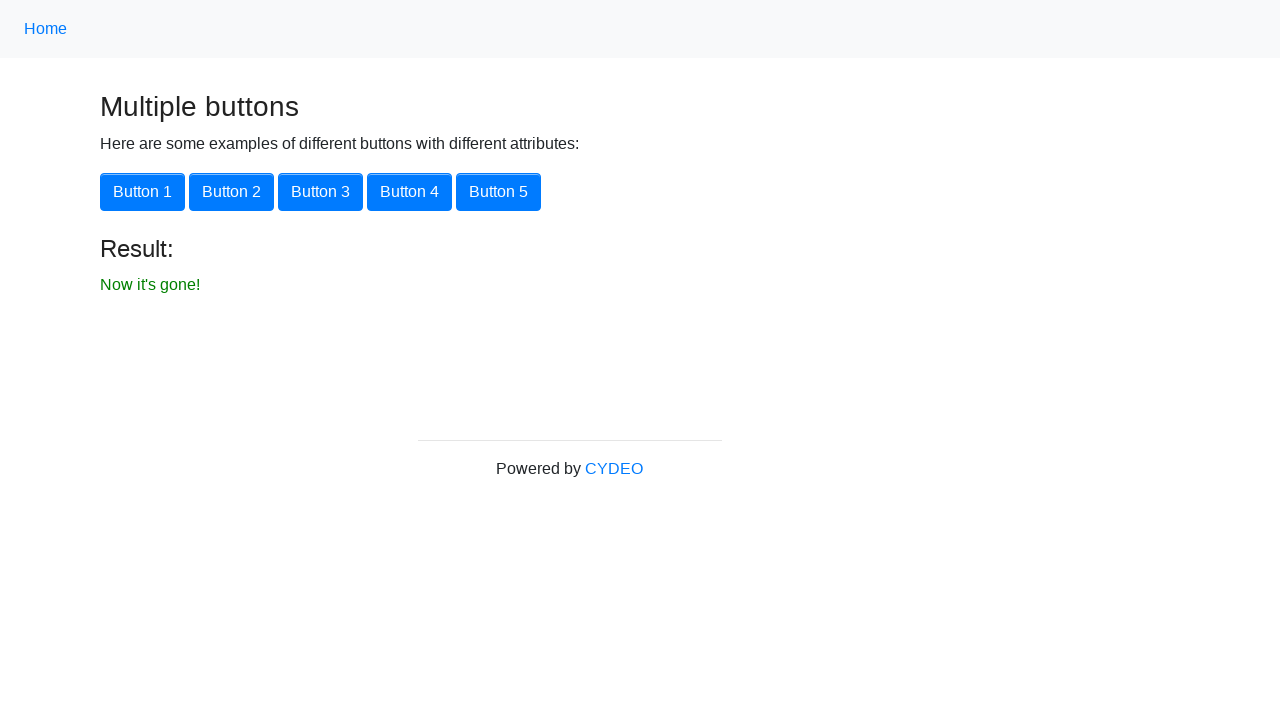